Tests browser window resizing functionality by maximizing the window and then setting it to a specific dimension

Starting URL: https://www.veenaworld.com/

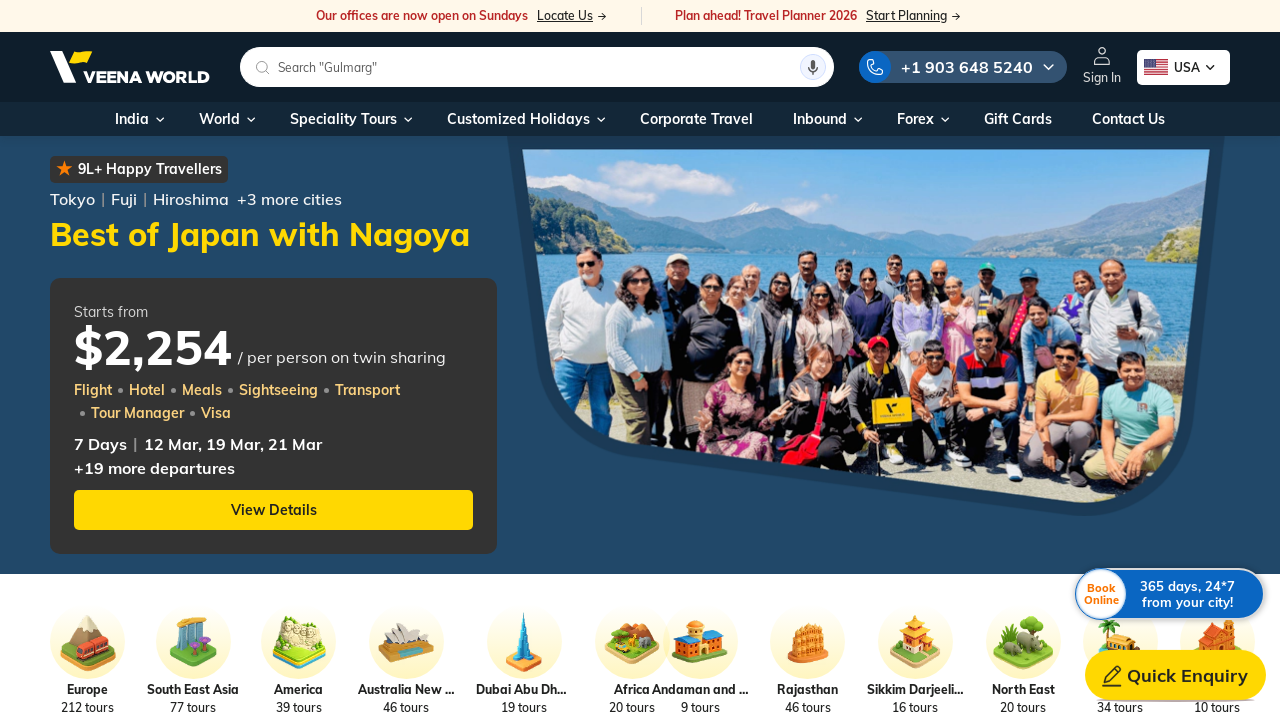

Retrieved initial viewport size
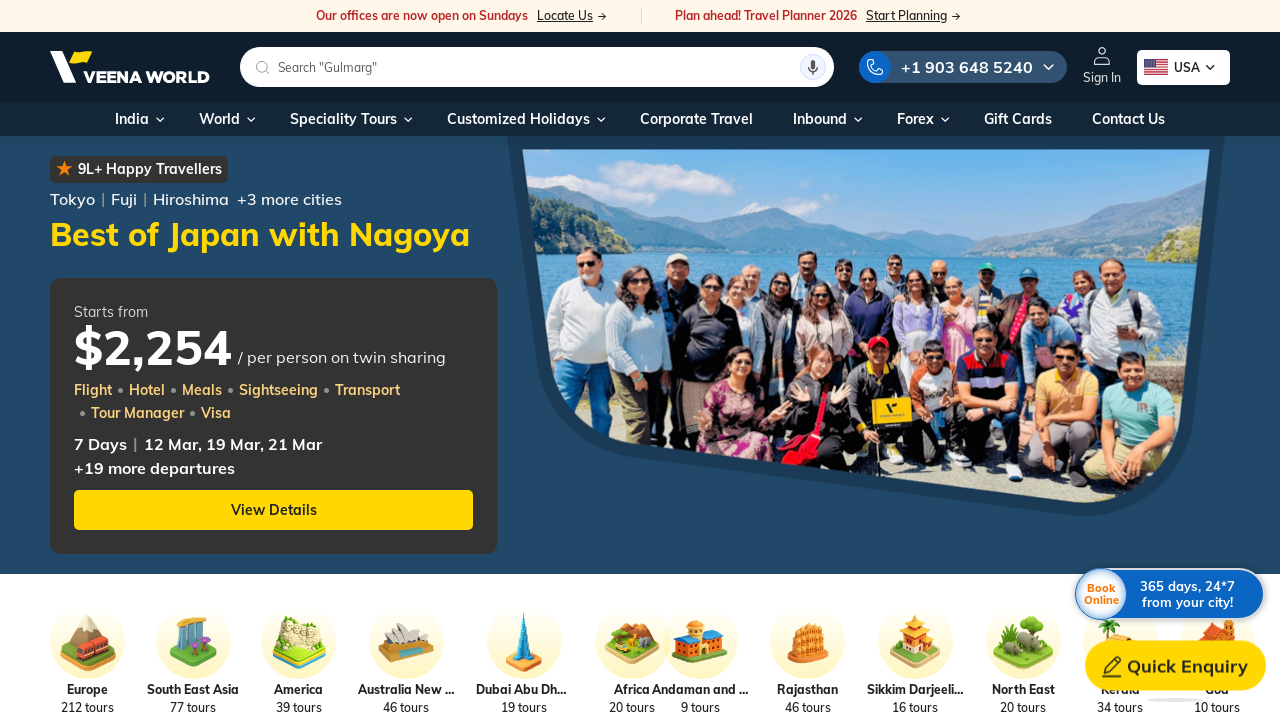

Maximized window to 1920x1080 viewport size
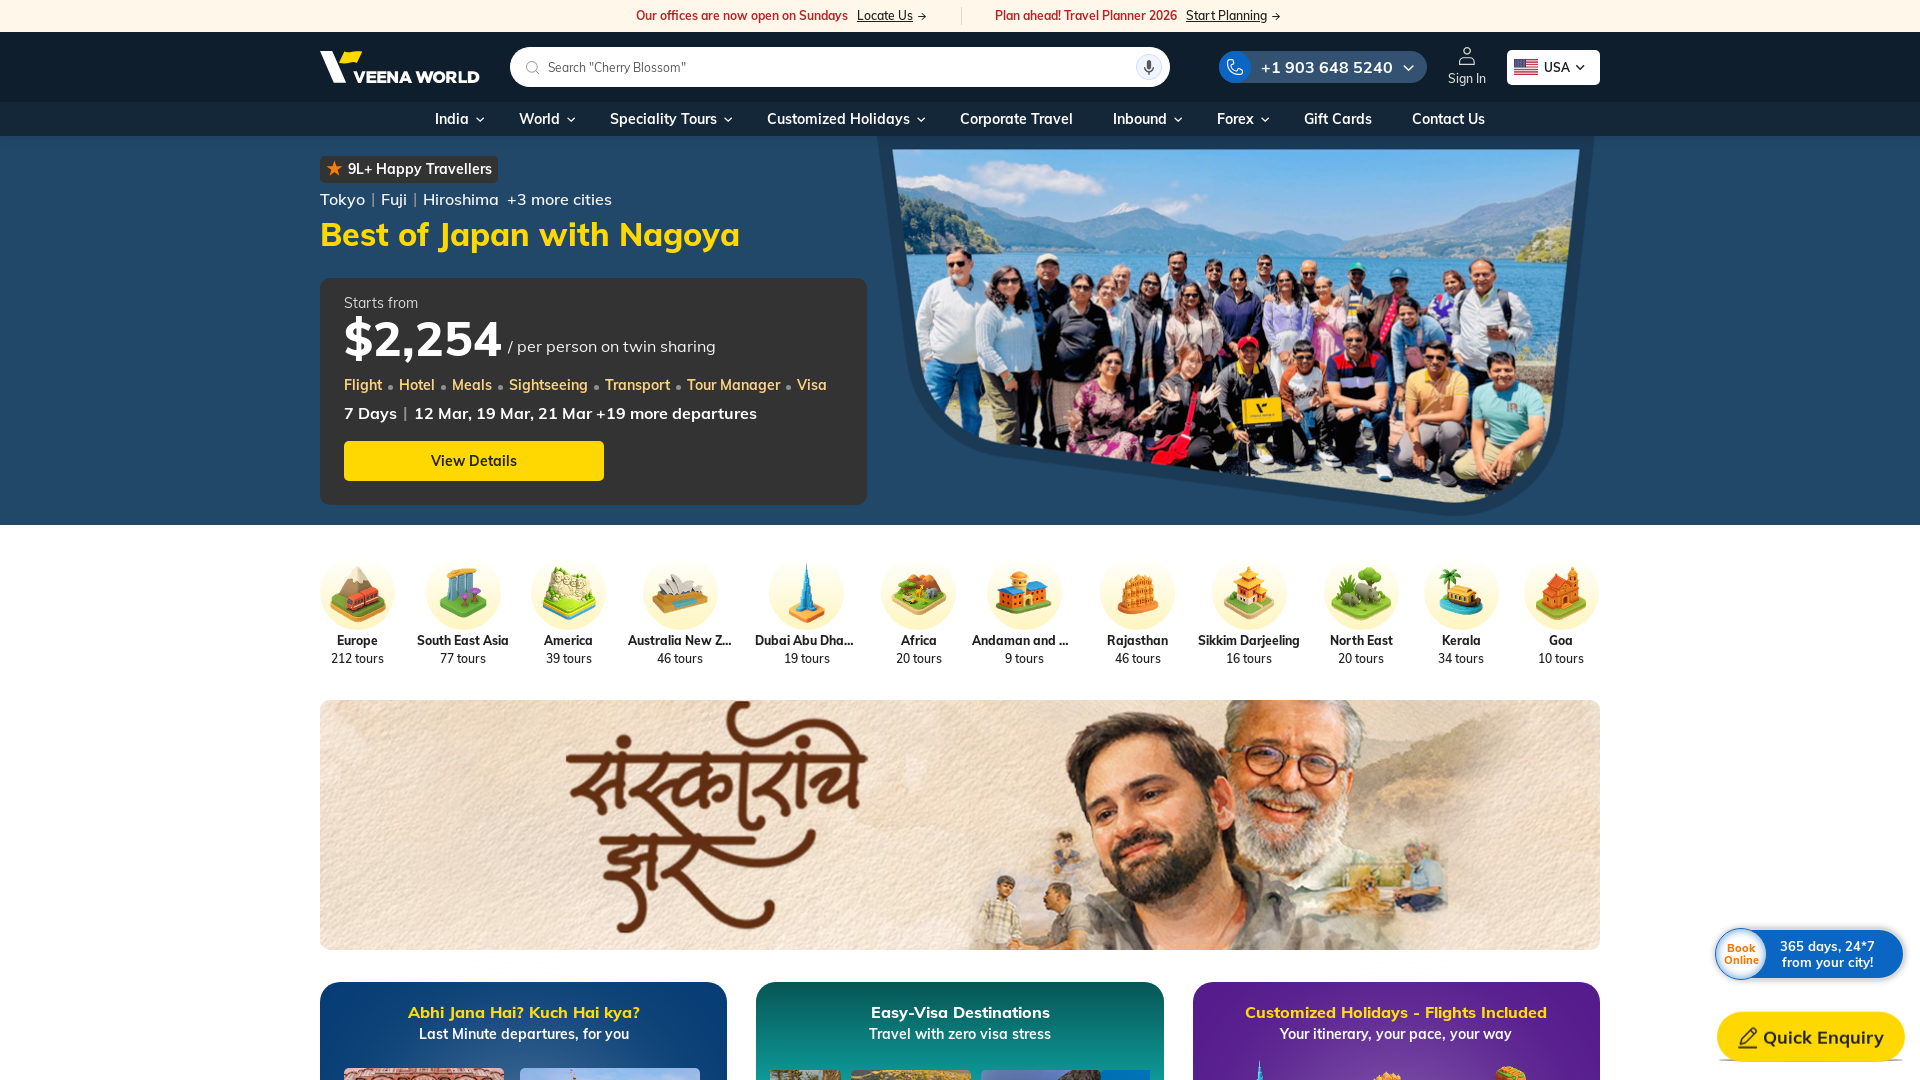

Resized window to custom dimensions 500x200
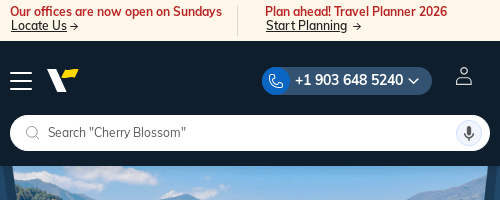

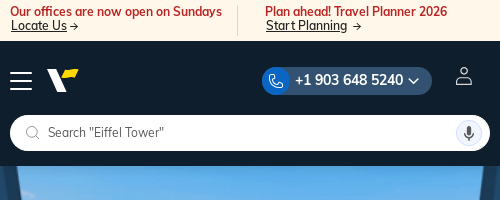